Tests multiple window handling by clicking a button that opens a new window, switching to it, verifying content, closing it, and returning to the main window

Starting URL: https://demoqa.com/browser-windows

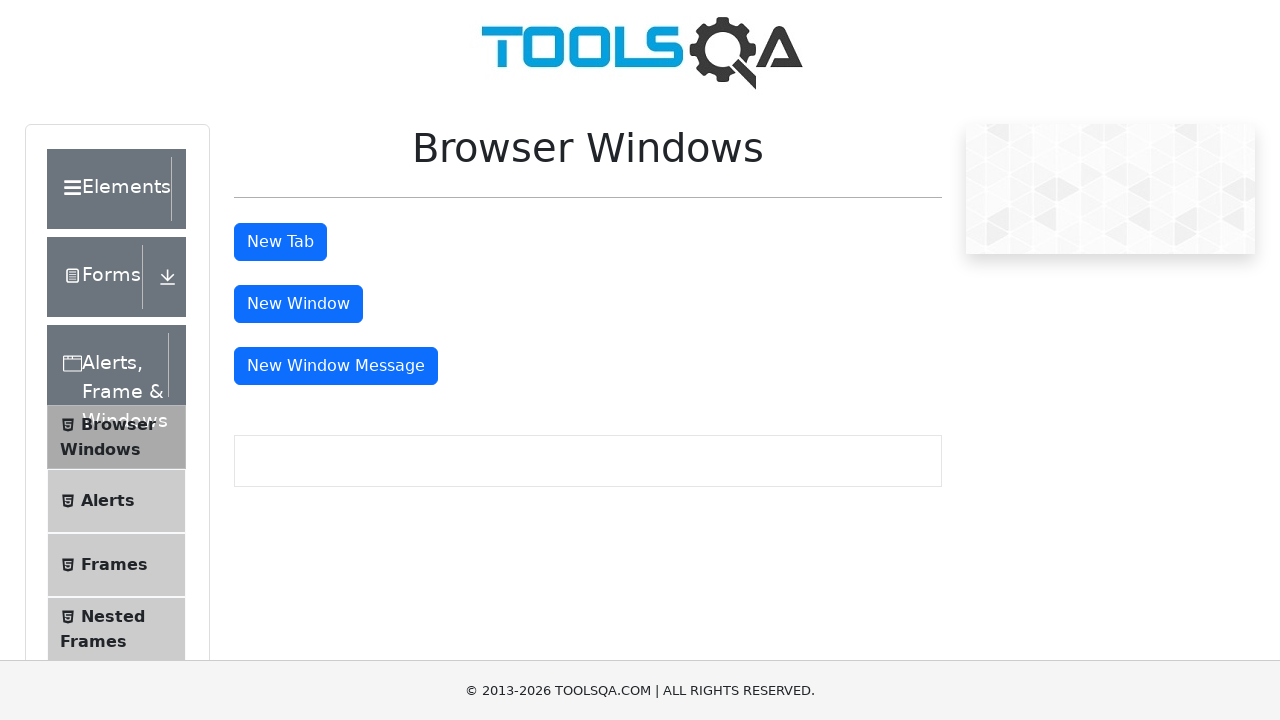

Clicked button to open new window at (298, 304) on #windowButton
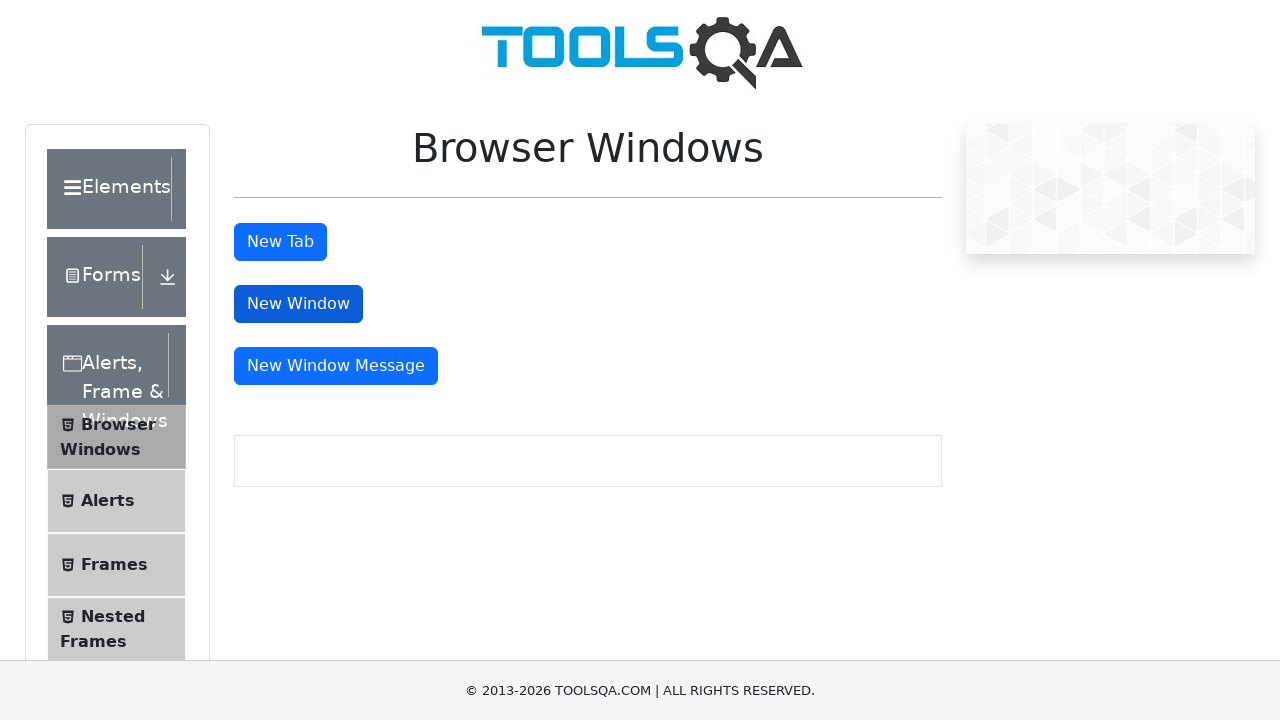

New window opened and captured
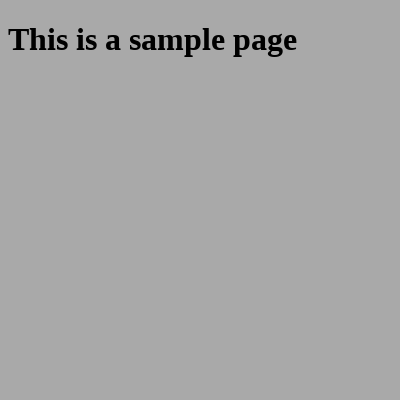

New page finished loading
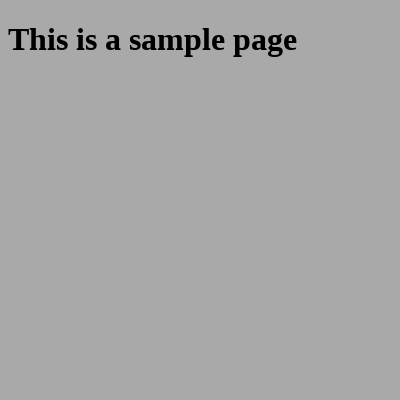

Retrieved content from new page
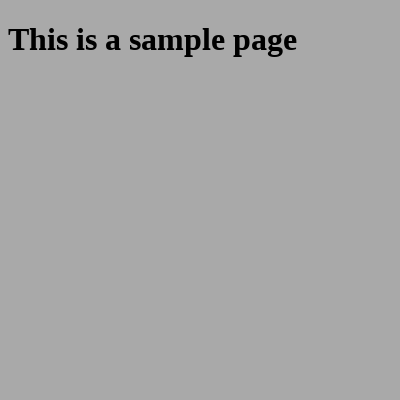

Verified sample page content exists in new window
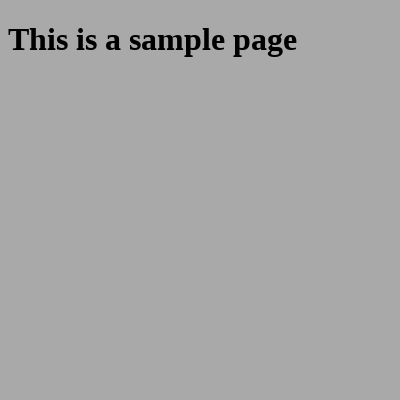

Closed new window
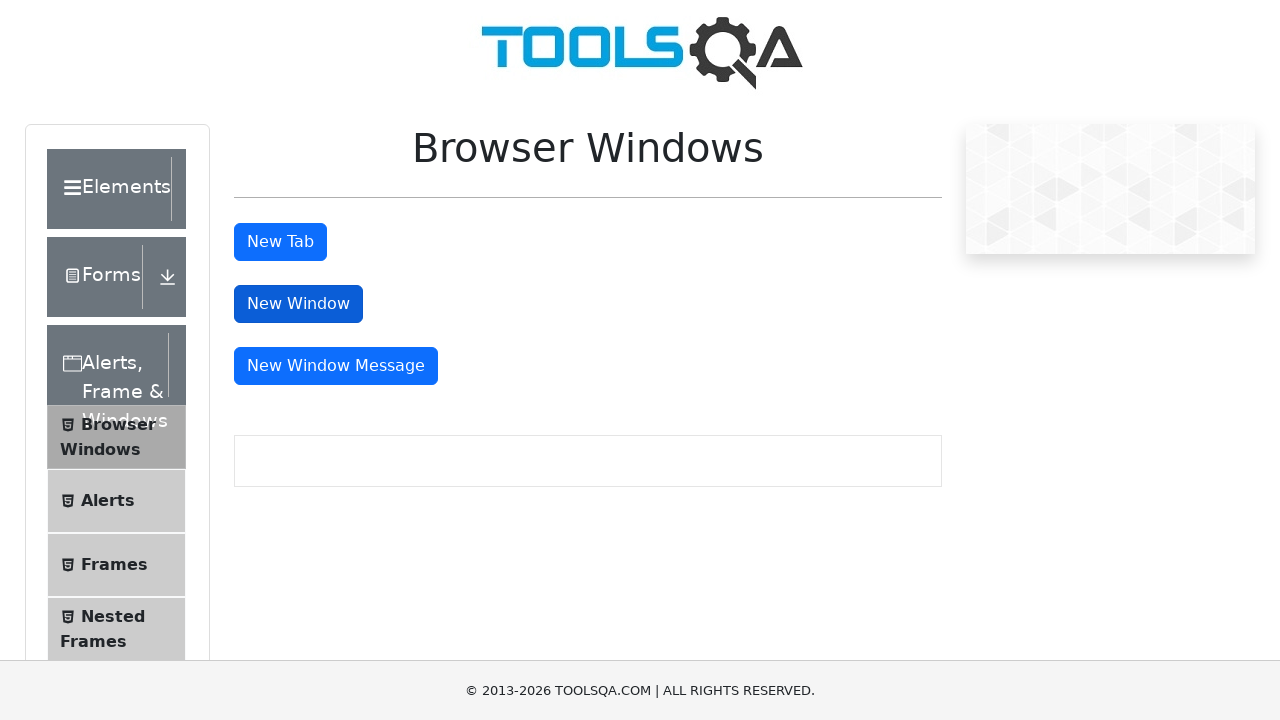

Returned to main window
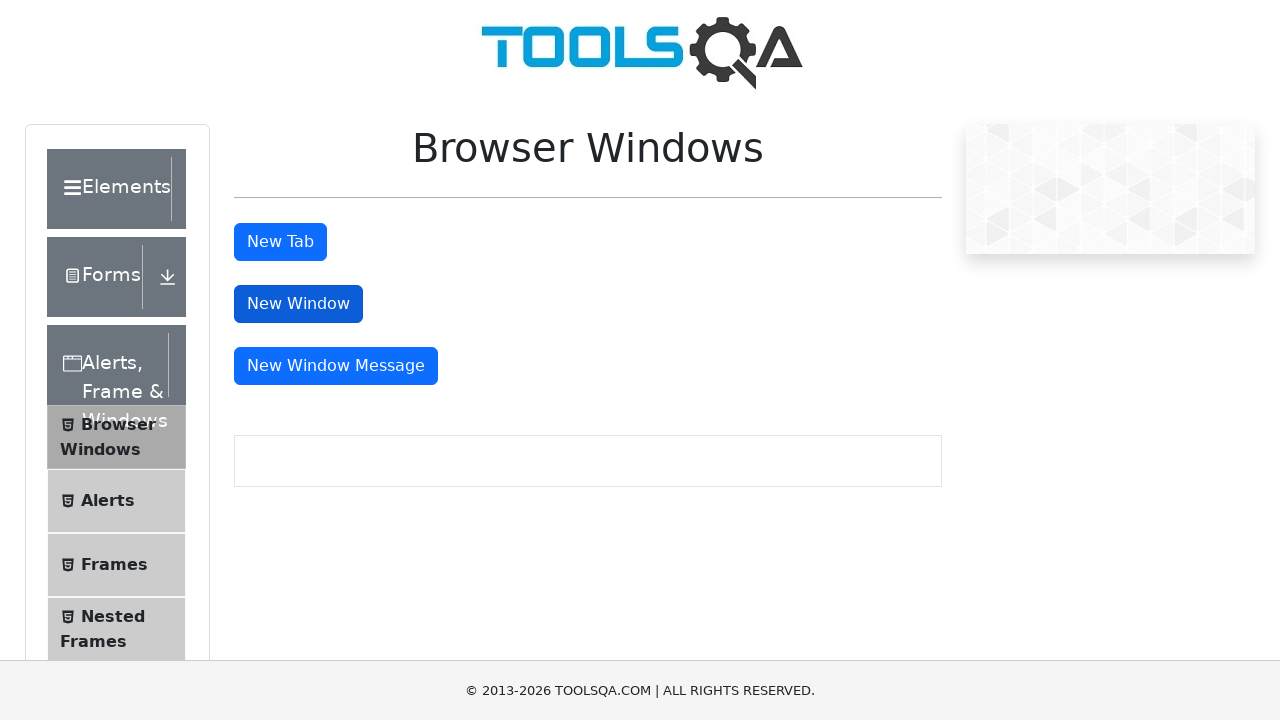

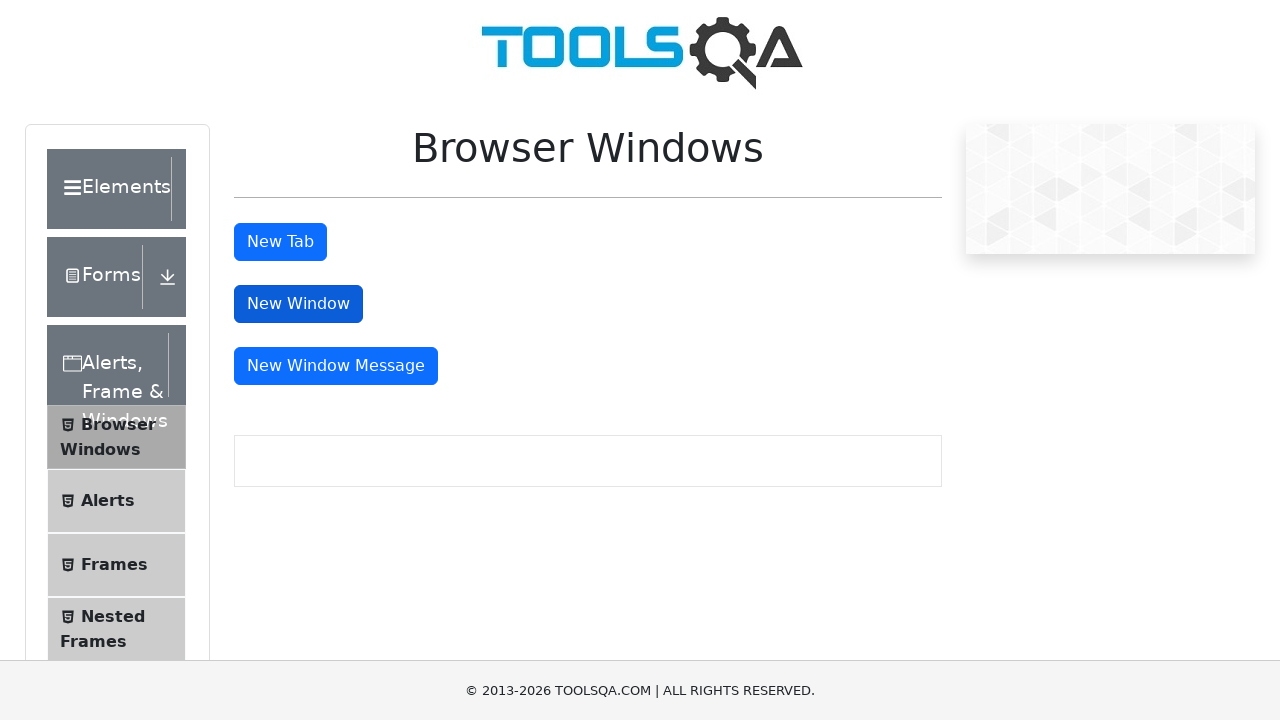